Tests iframe switching and page zoom functionality by navigating to jQuery UI draggable demo, switching to the iframe, and zooming the page to 170%

Starting URL: https://jqueryui.com/draggable/

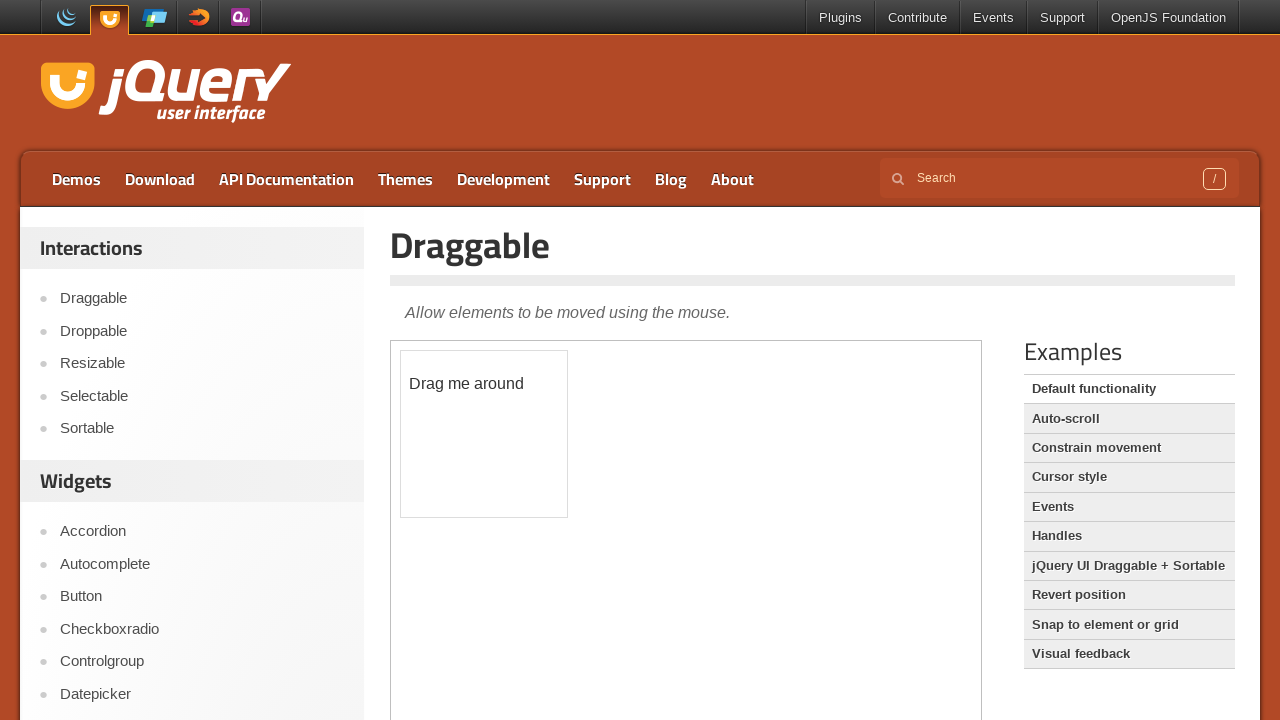

Located the first iframe on the page
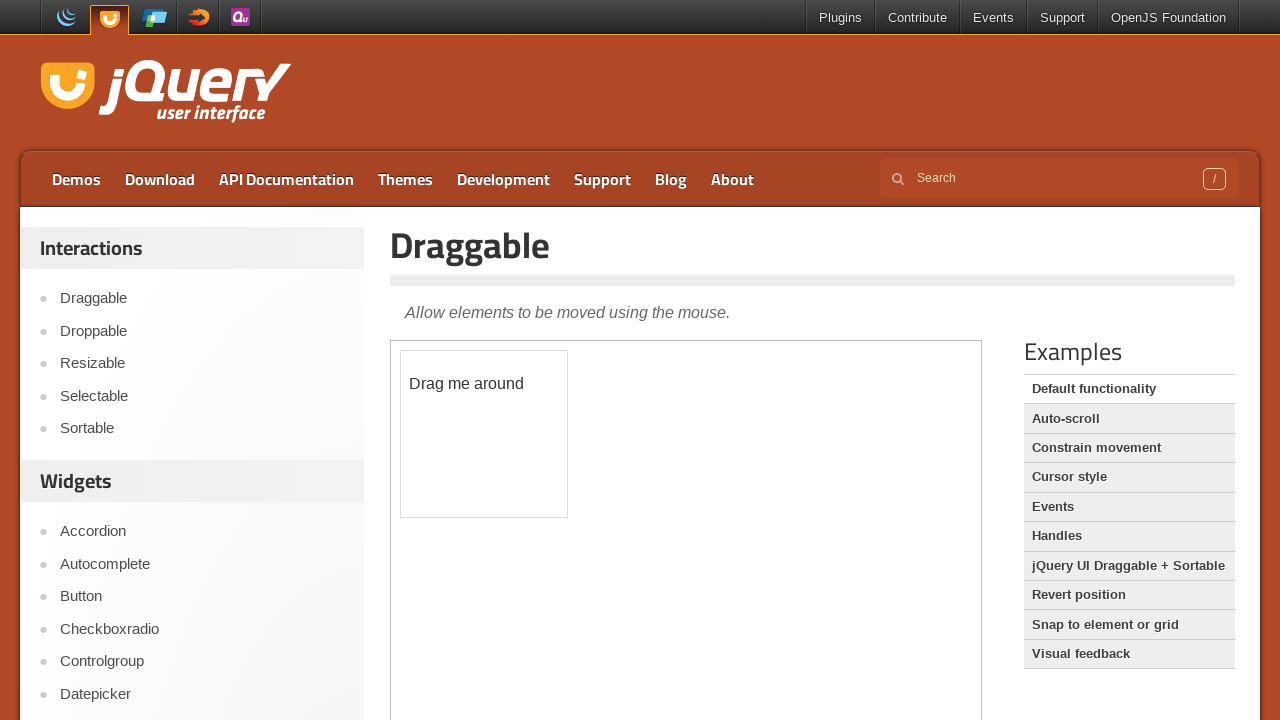

Waited 1 second for iframe to be ready
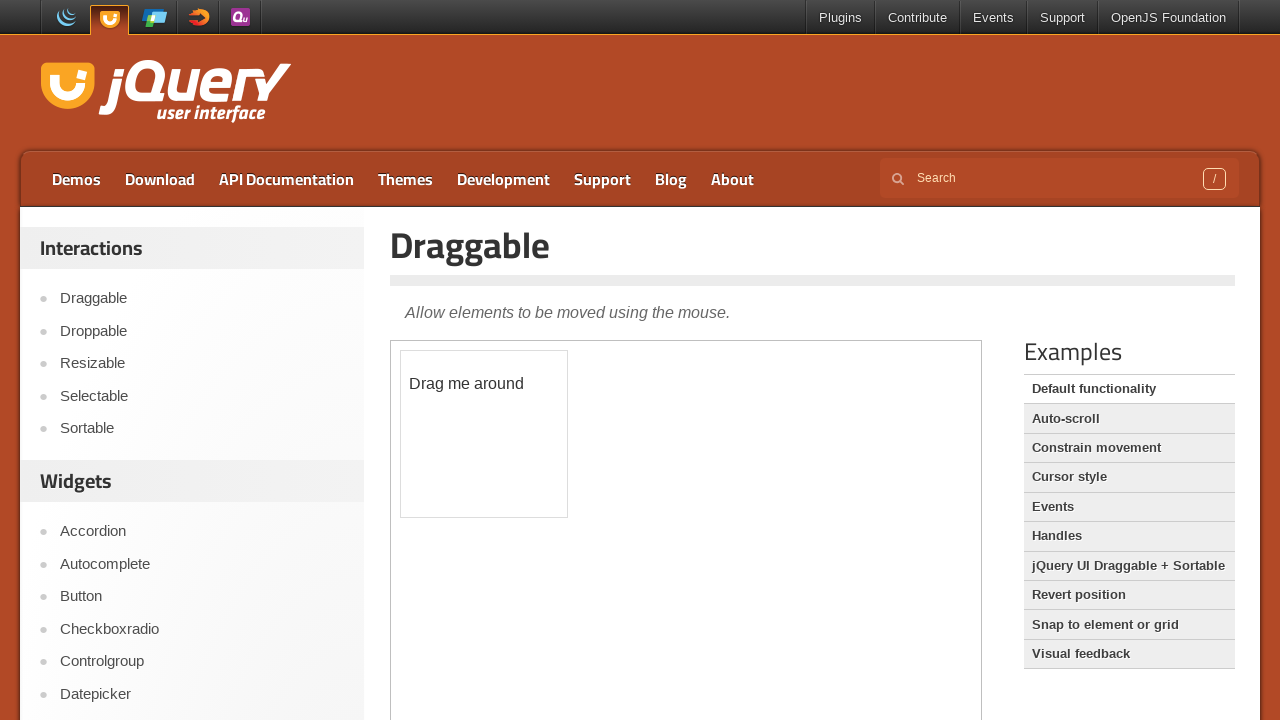

Zoomed page to 170% using JavaScript
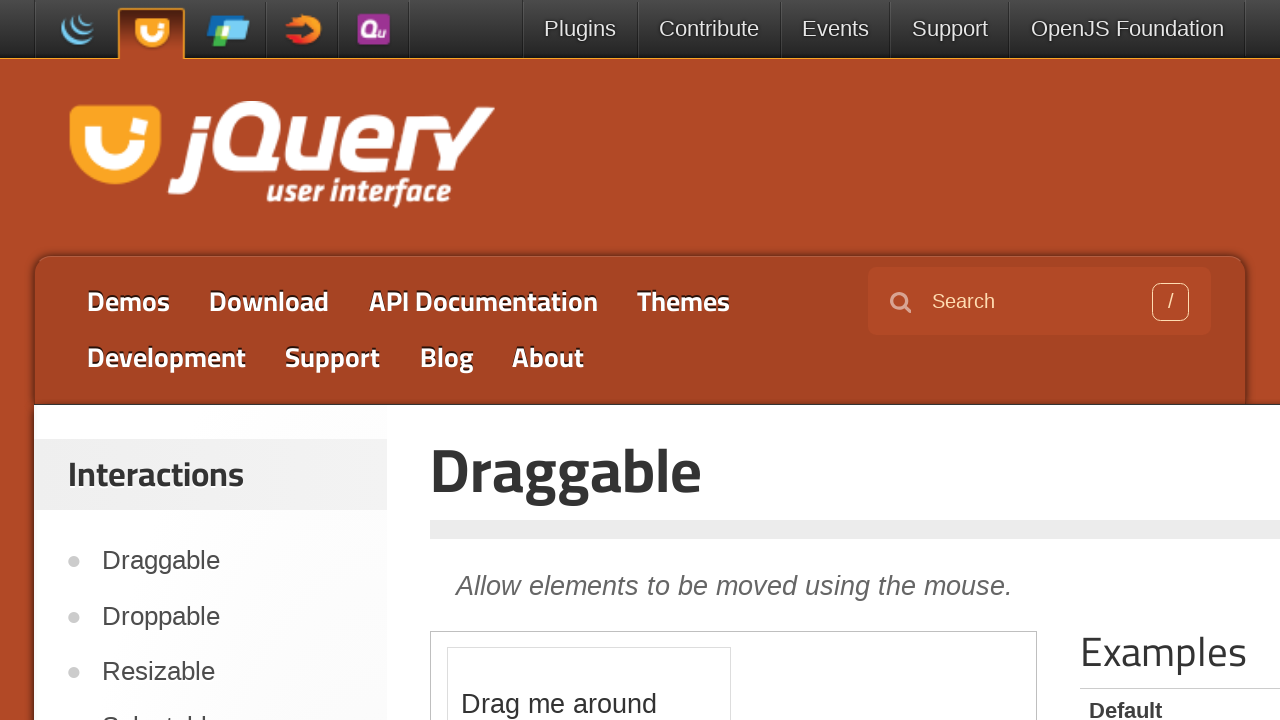

Waited 2 seconds to observe zoom effect
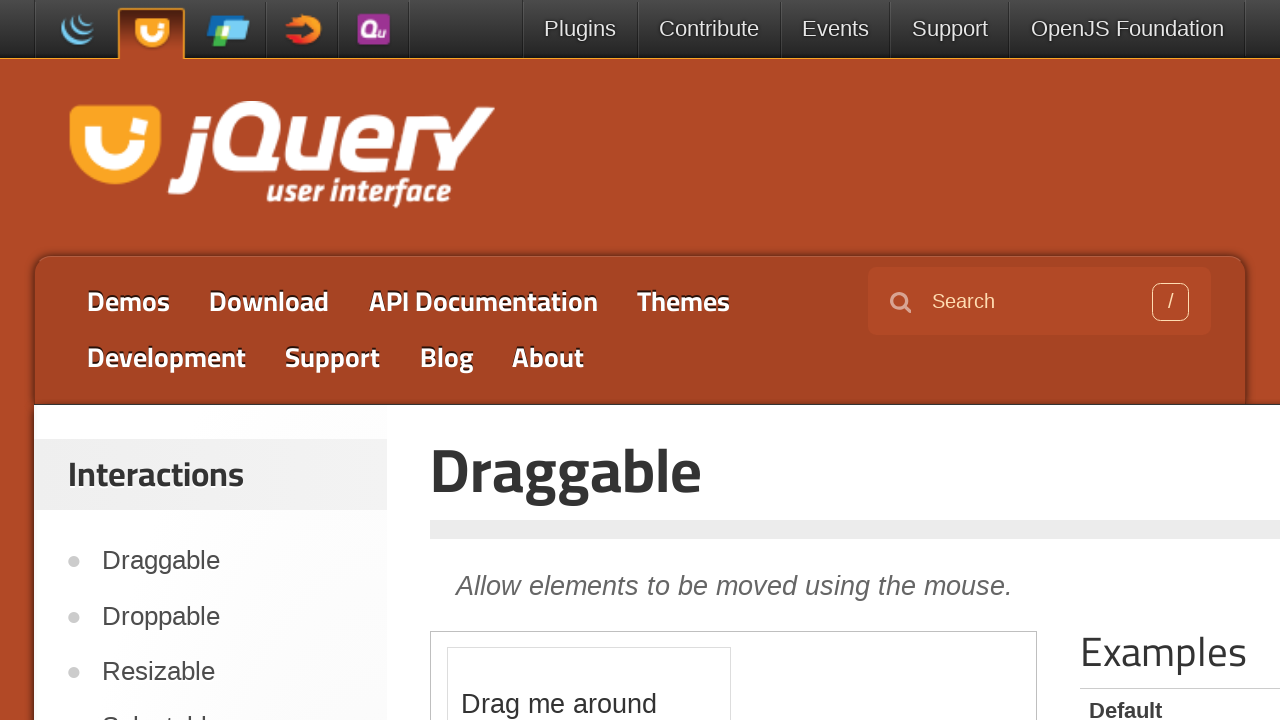

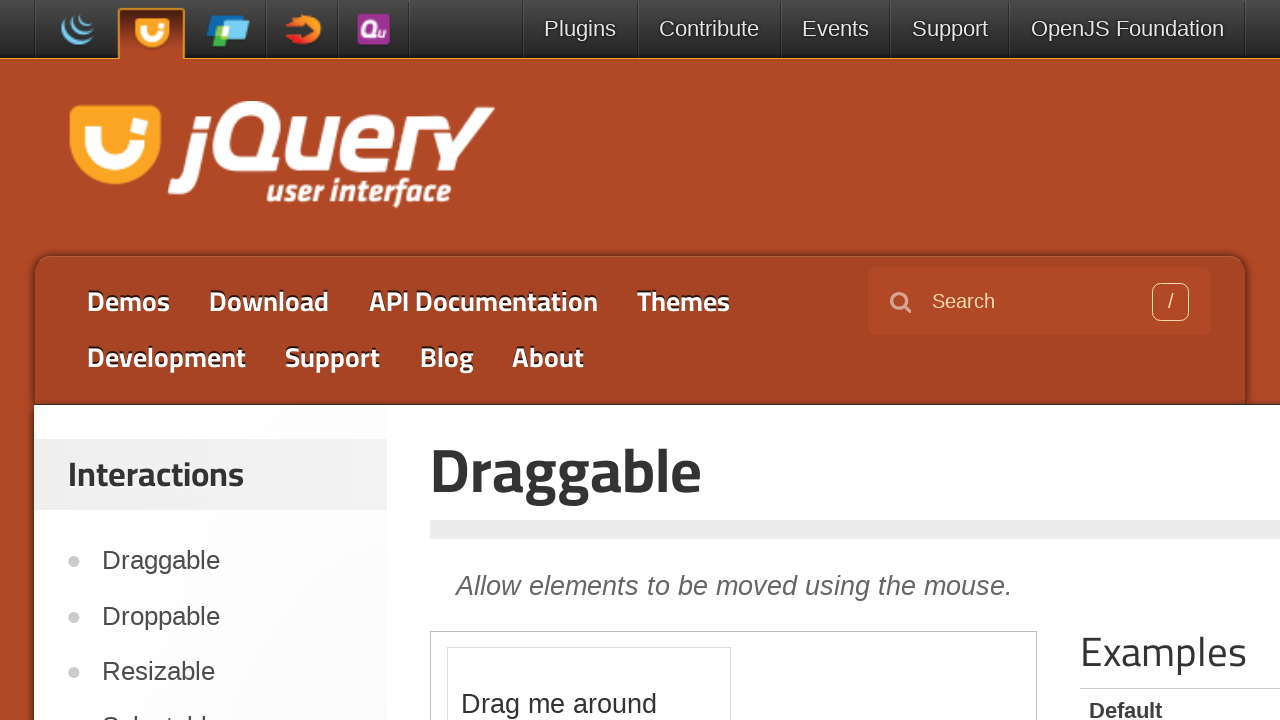